Interacts with a product table, counting rows and columns, and reading cell values from the third row

Starting URL: http://qaclickacademy.com/practice.php

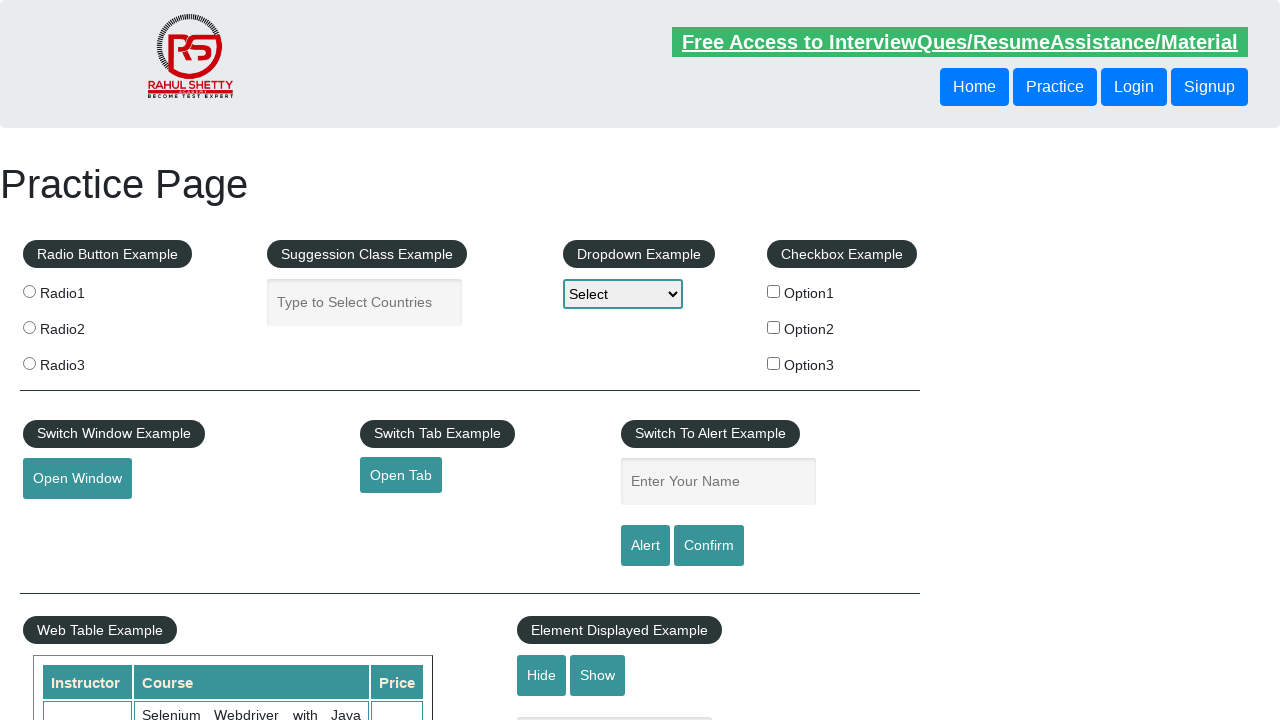

Waited for product table to be visible
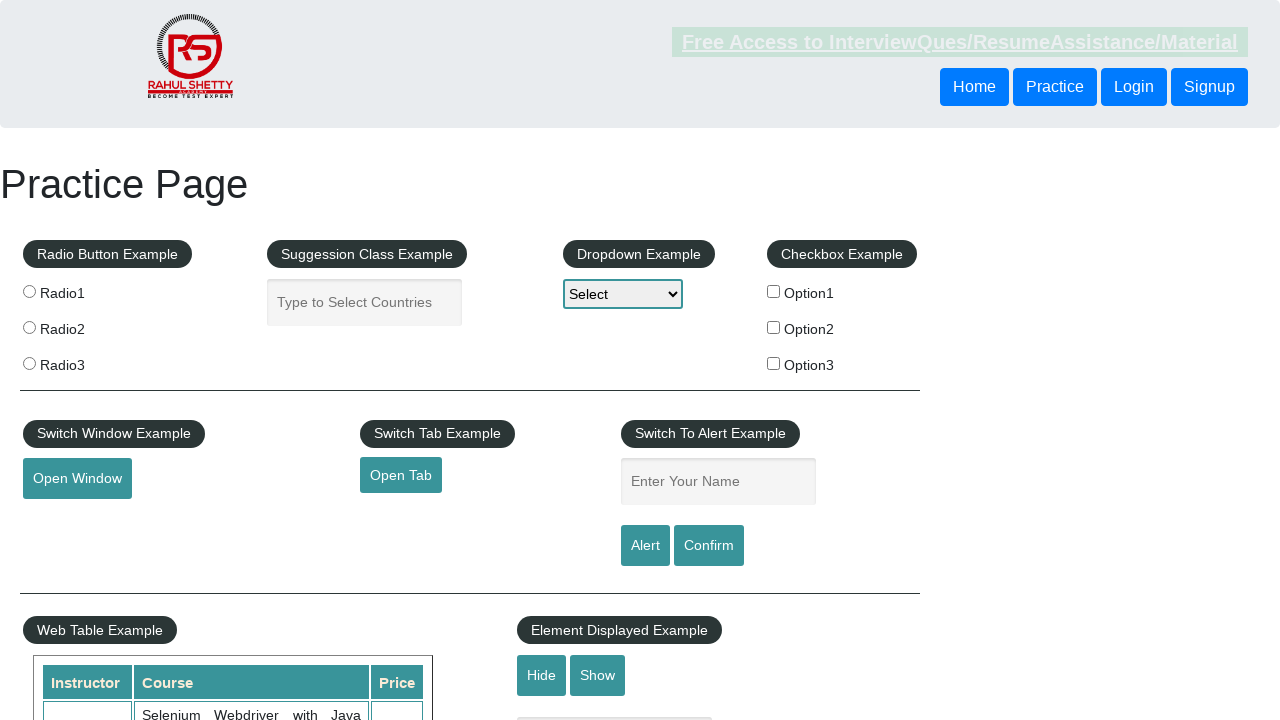

Located all rows in product table
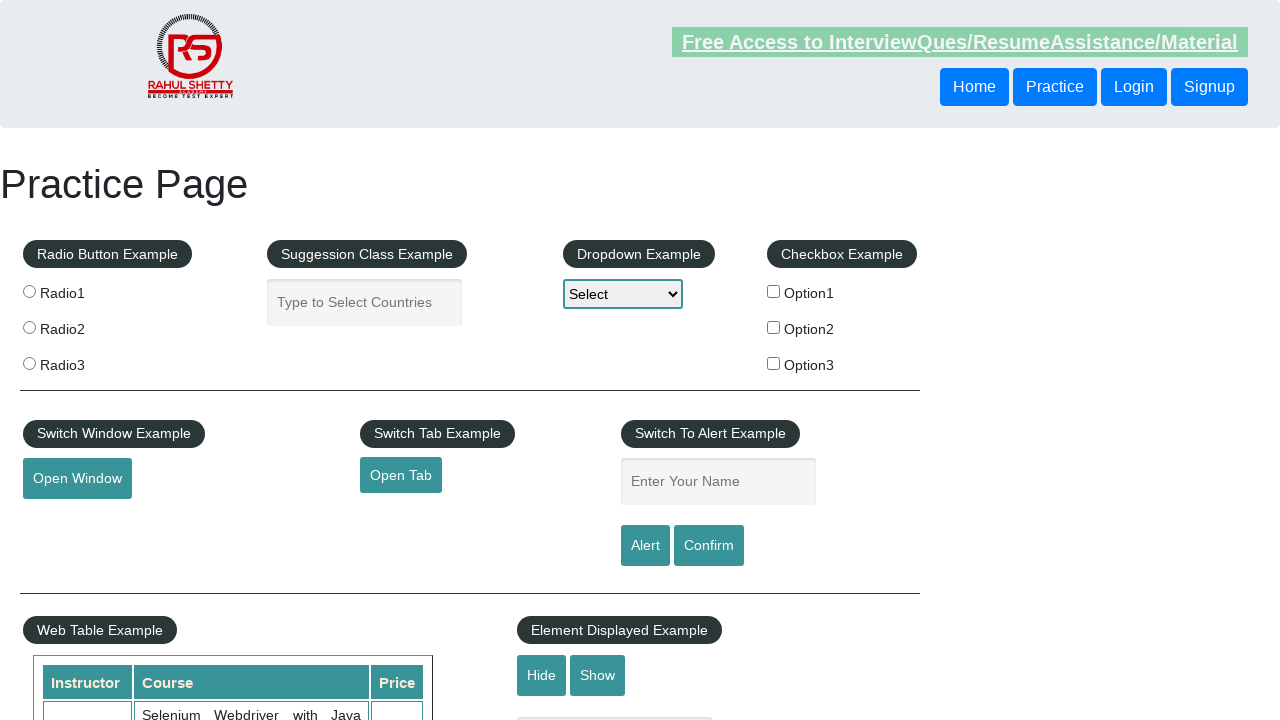

Counted rows in product table: 21
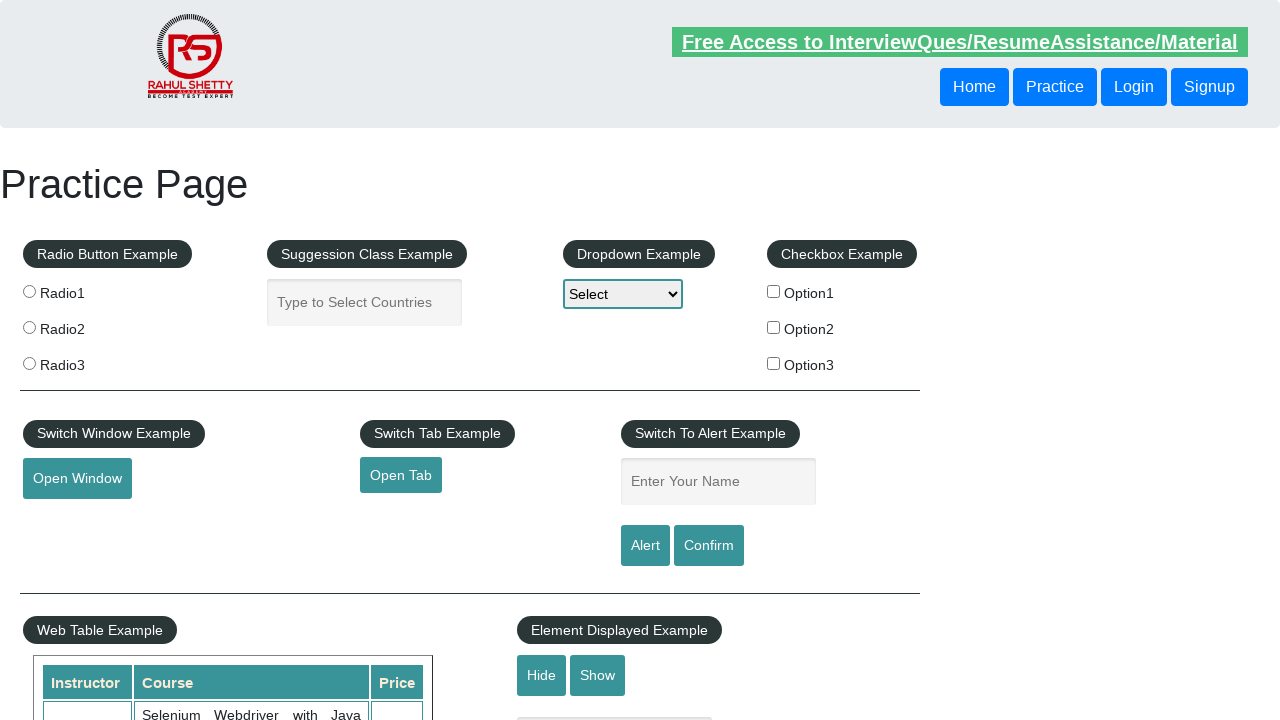

Located header cells in first row
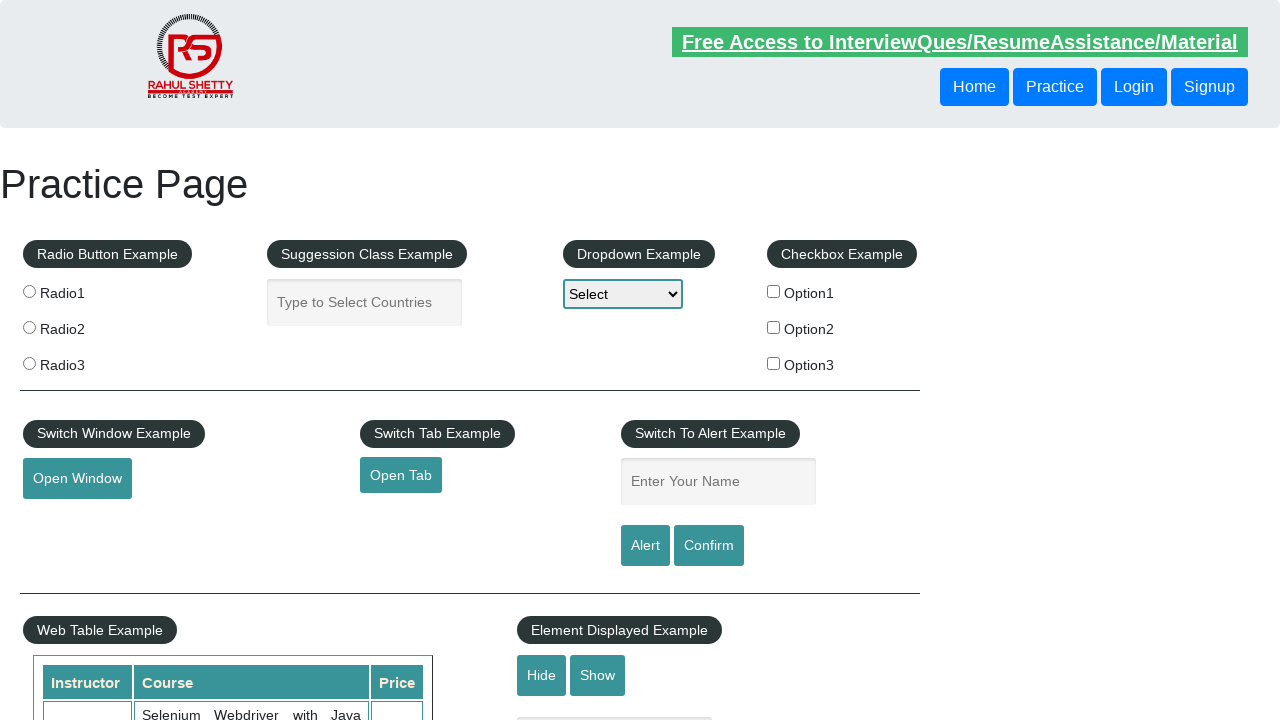

Counted columns in product table: 3
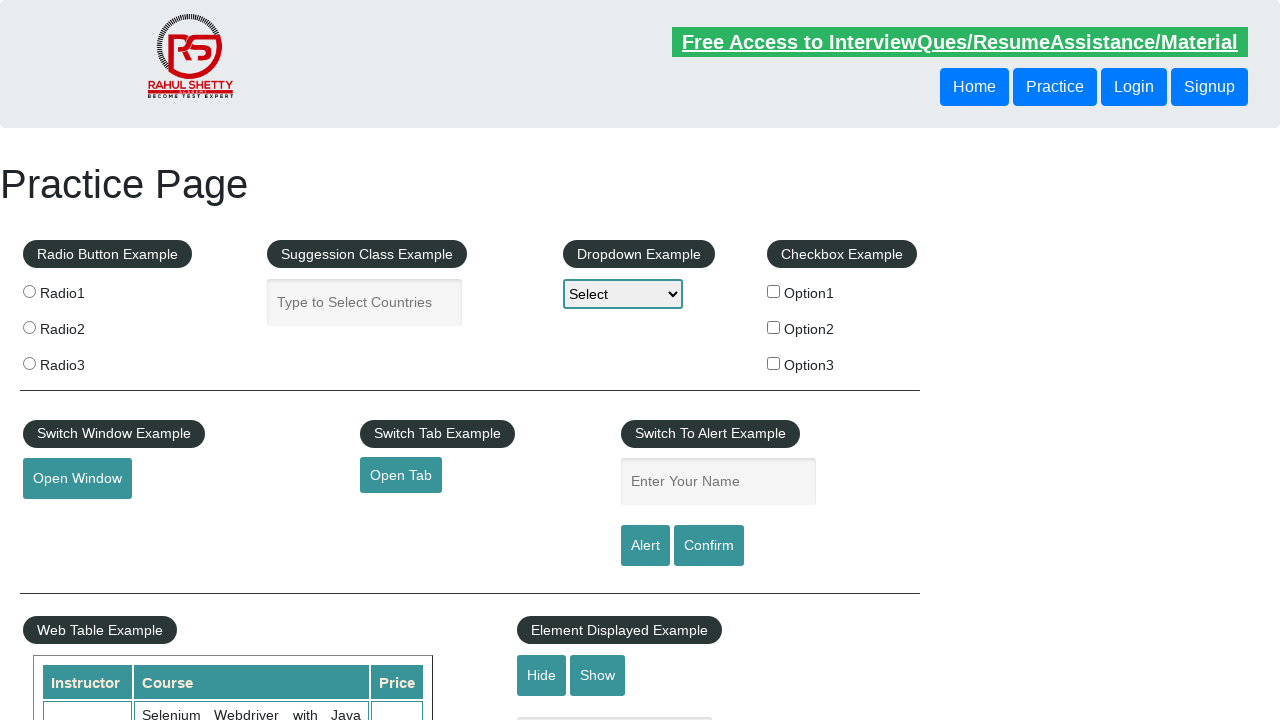

Located cells in third row of product table
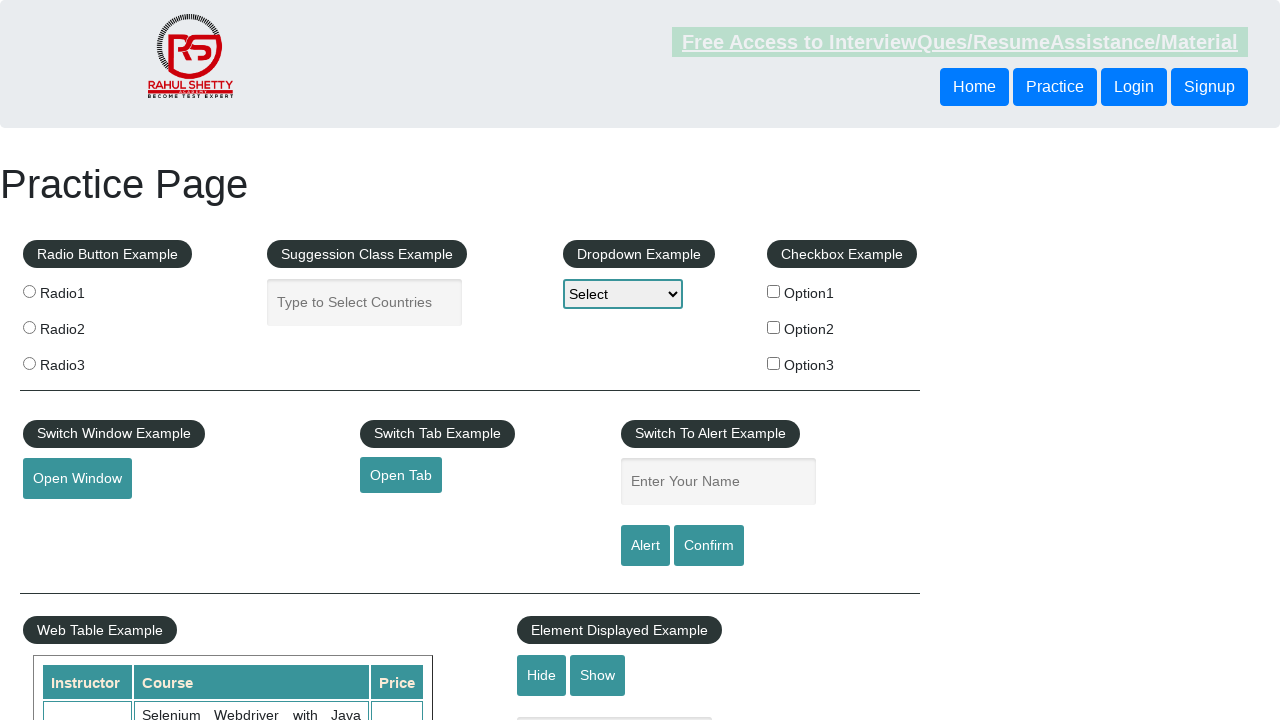

Read first cell value from third row: Rahul Shetty
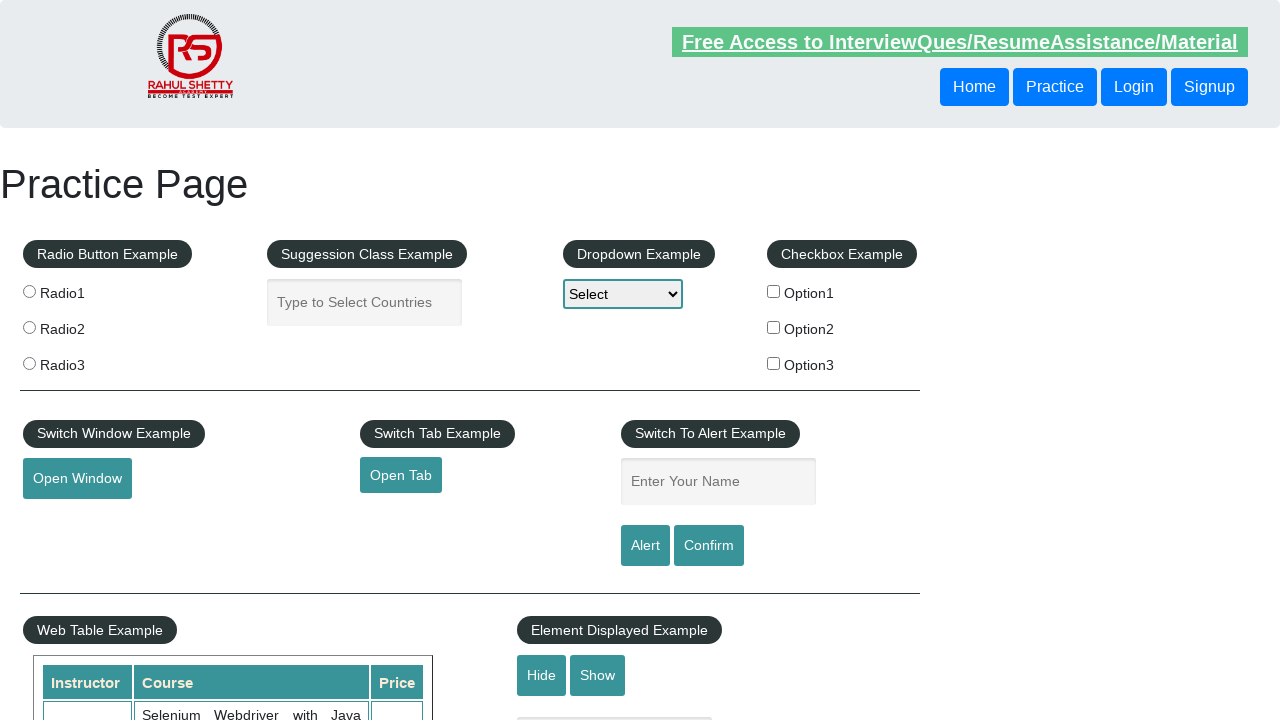

Read second cell value from third row: Learn SQL in Practical + Database Testing from Scratch
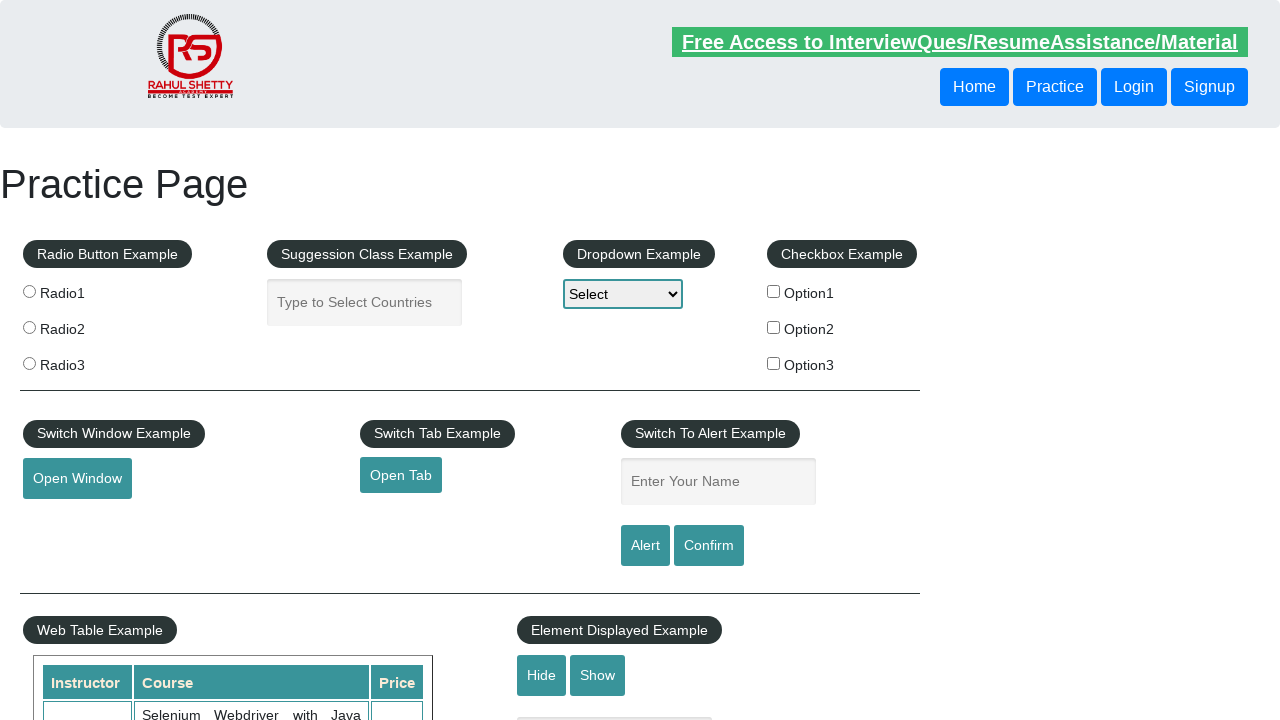

Read third cell value from third row: 25
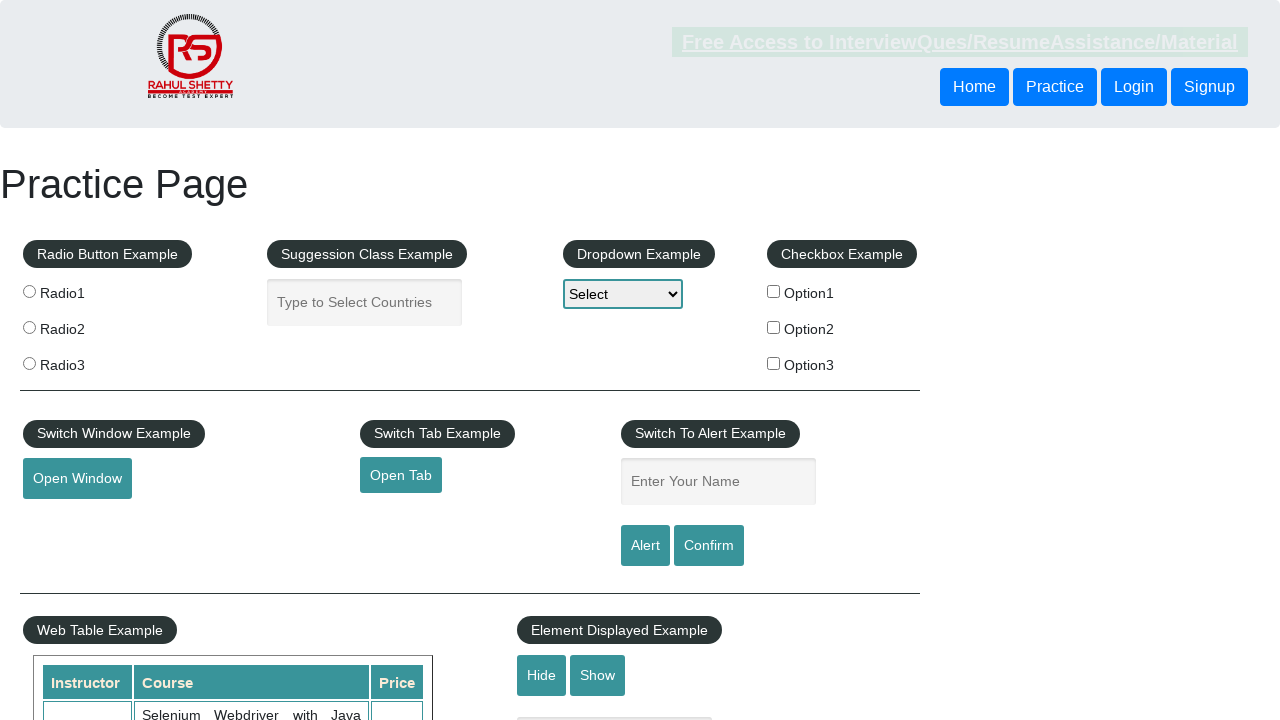

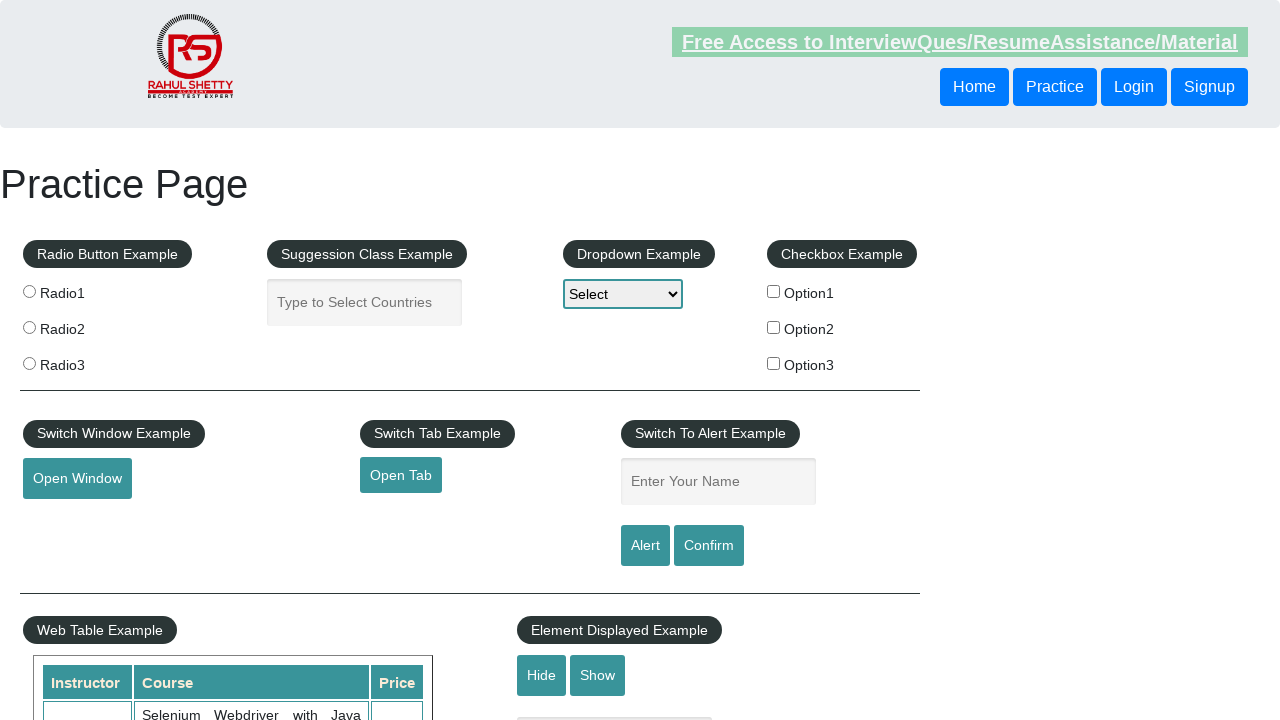